Tests marking all todo items as completed using the toggle-all checkbox

Starting URL: https://demo.playwright.dev/todomvc

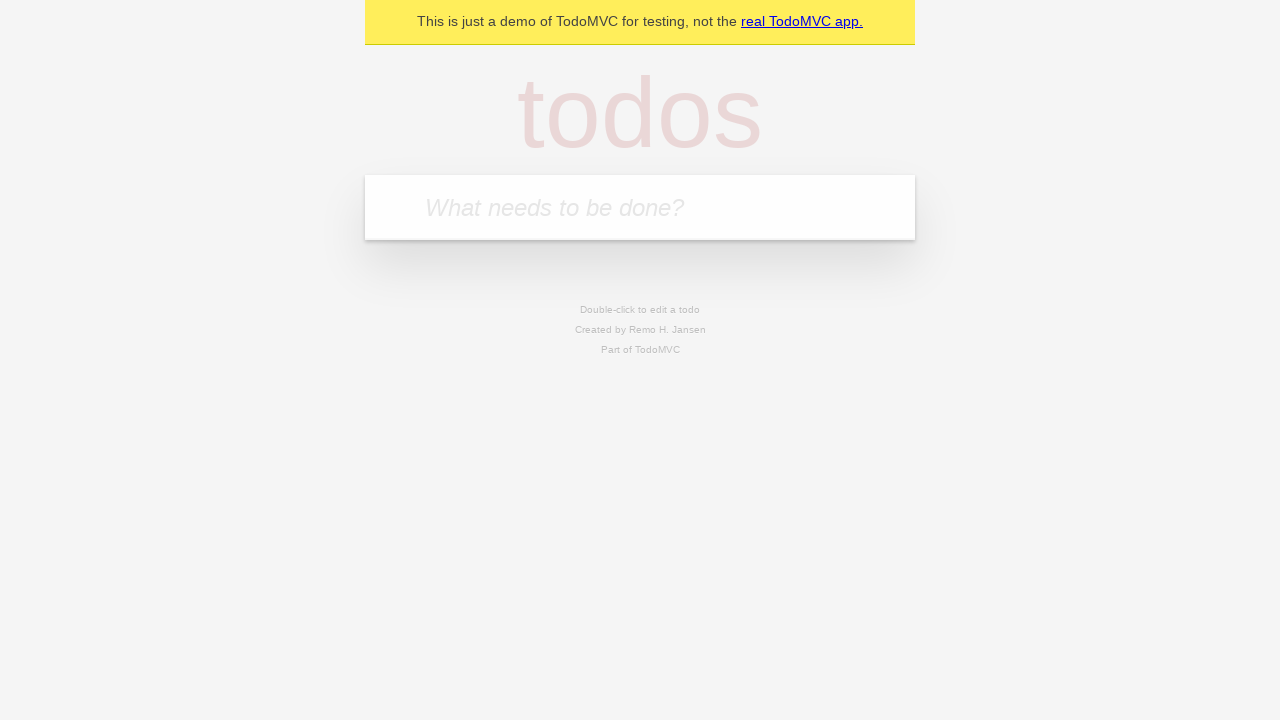

Filled input field with first todo item 'buy some cheese' on internal:attr=[placeholder="What needs to be done?"i]
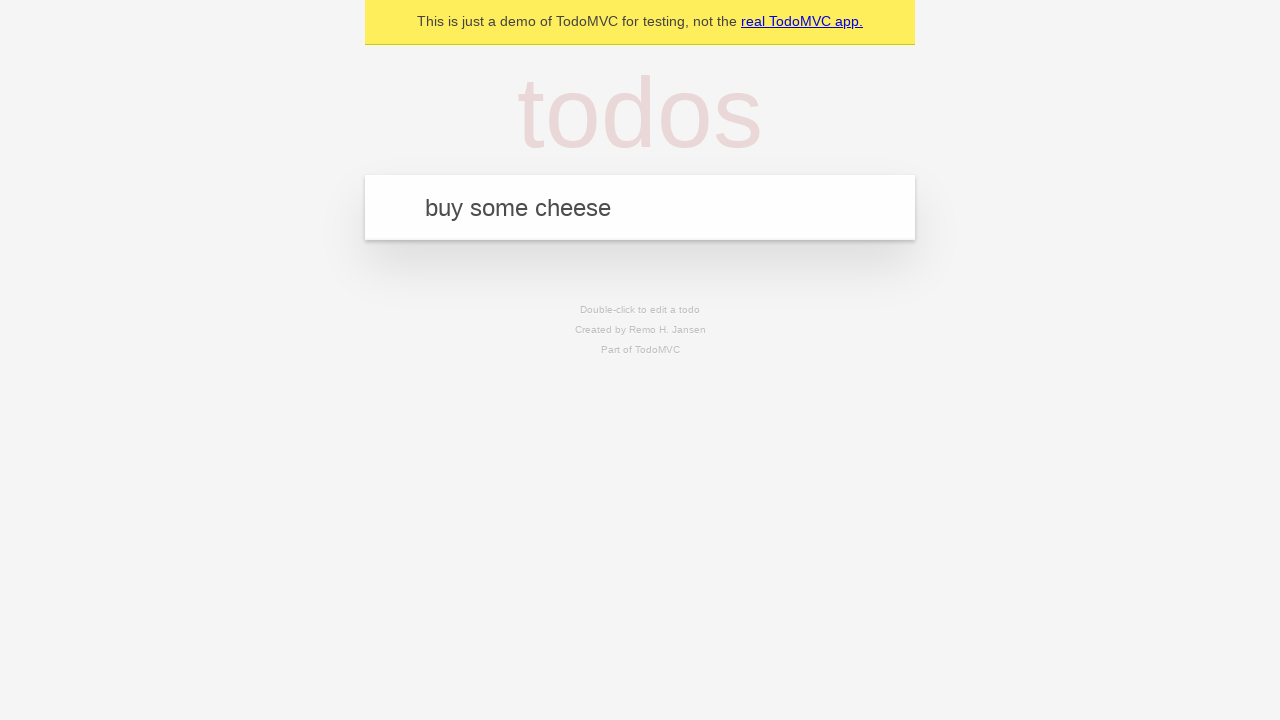

Pressed Enter to add first todo item on internal:attr=[placeholder="What needs to be done?"i]
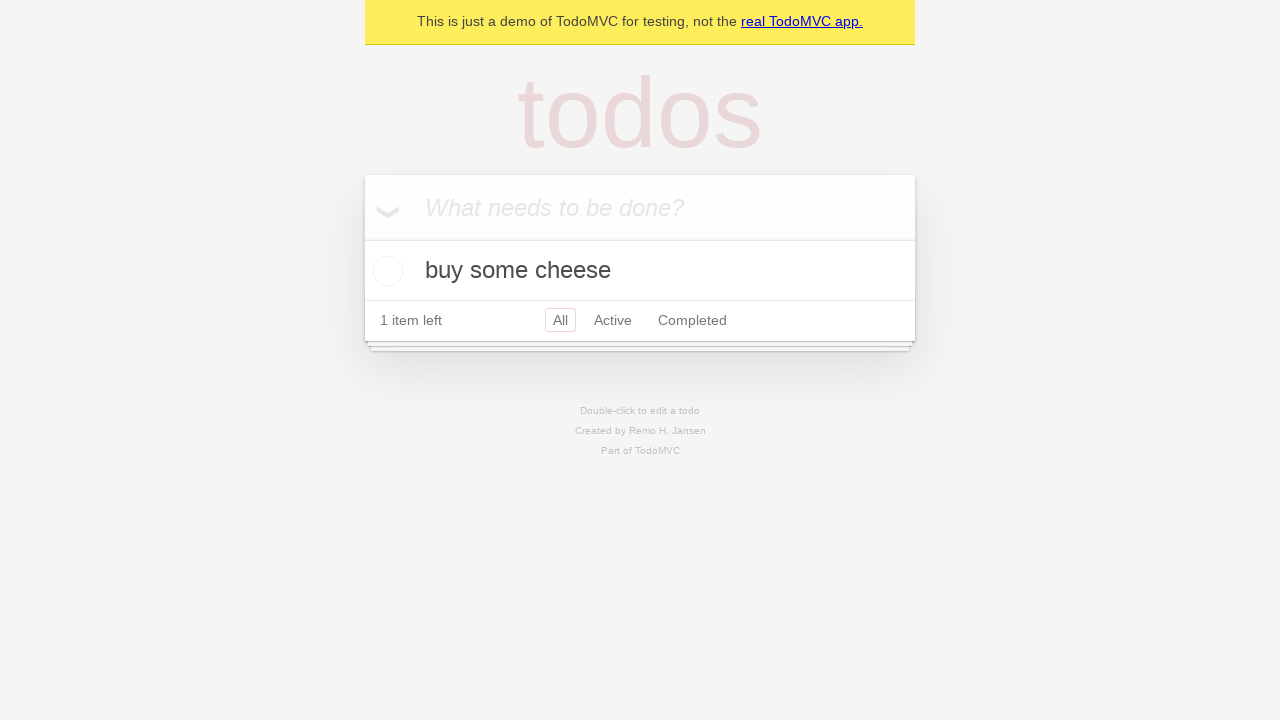

Filled input field with second todo item 'feed the cat' on internal:attr=[placeholder="What needs to be done?"i]
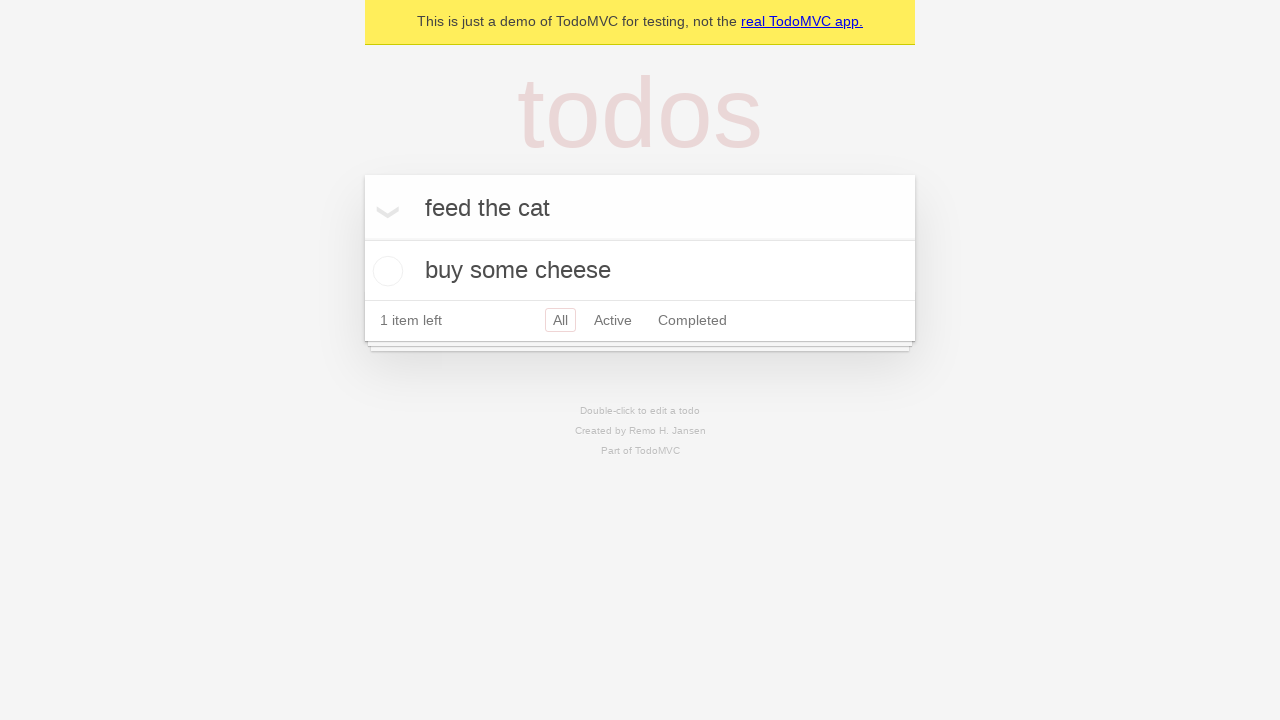

Pressed Enter to add second todo item on internal:attr=[placeholder="What needs to be done?"i]
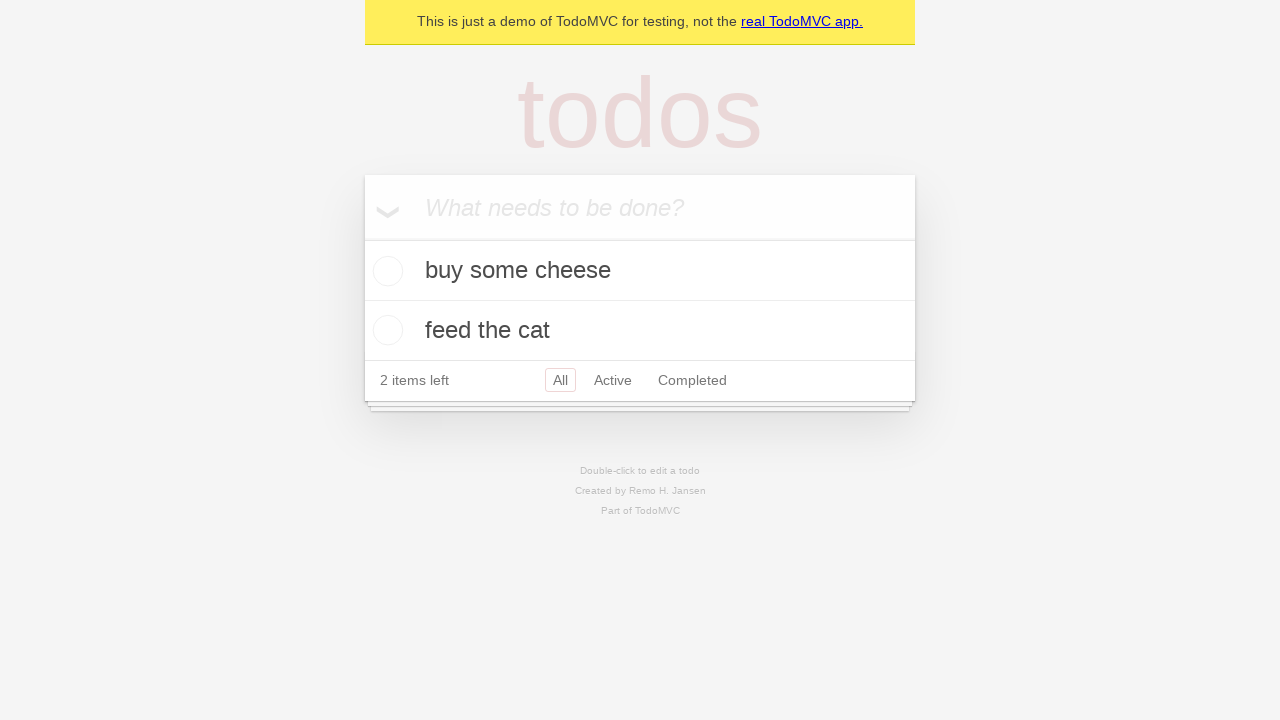

Filled input field with third todo item 'book a doctors appointment' on internal:attr=[placeholder="What needs to be done?"i]
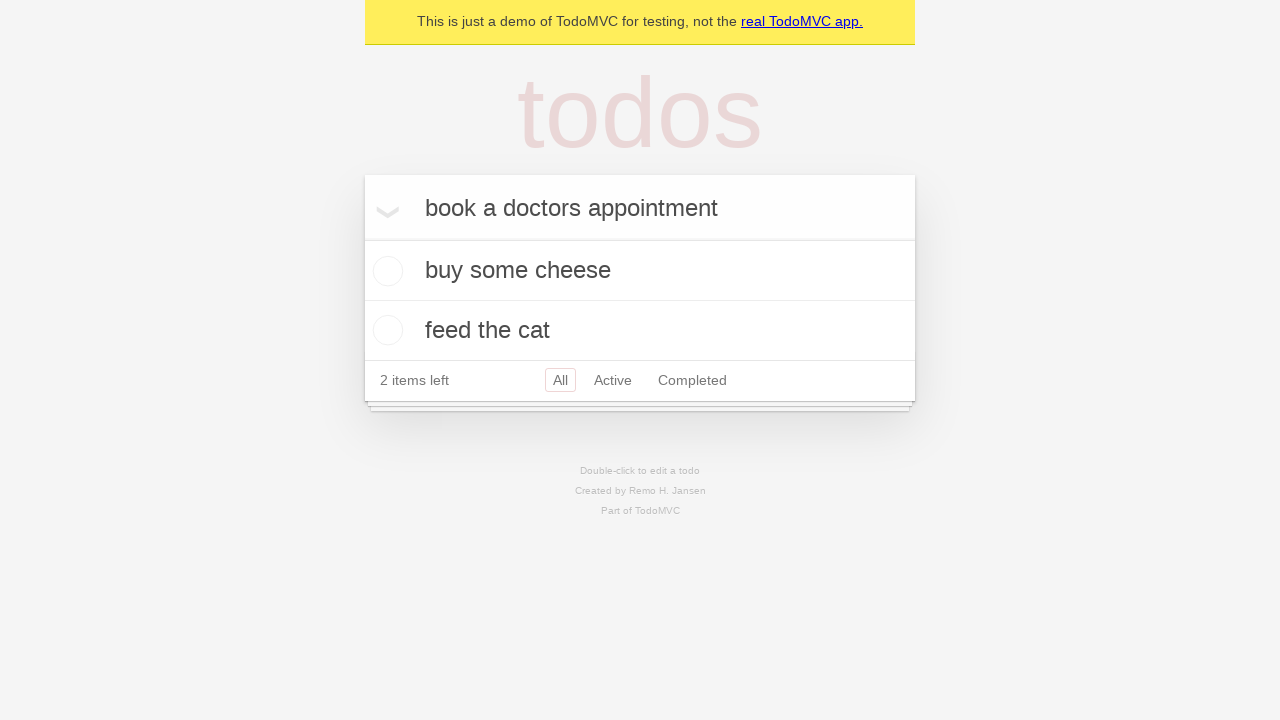

Pressed Enter to add third todo item on internal:attr=[placeholder="What needs to be done?"i]
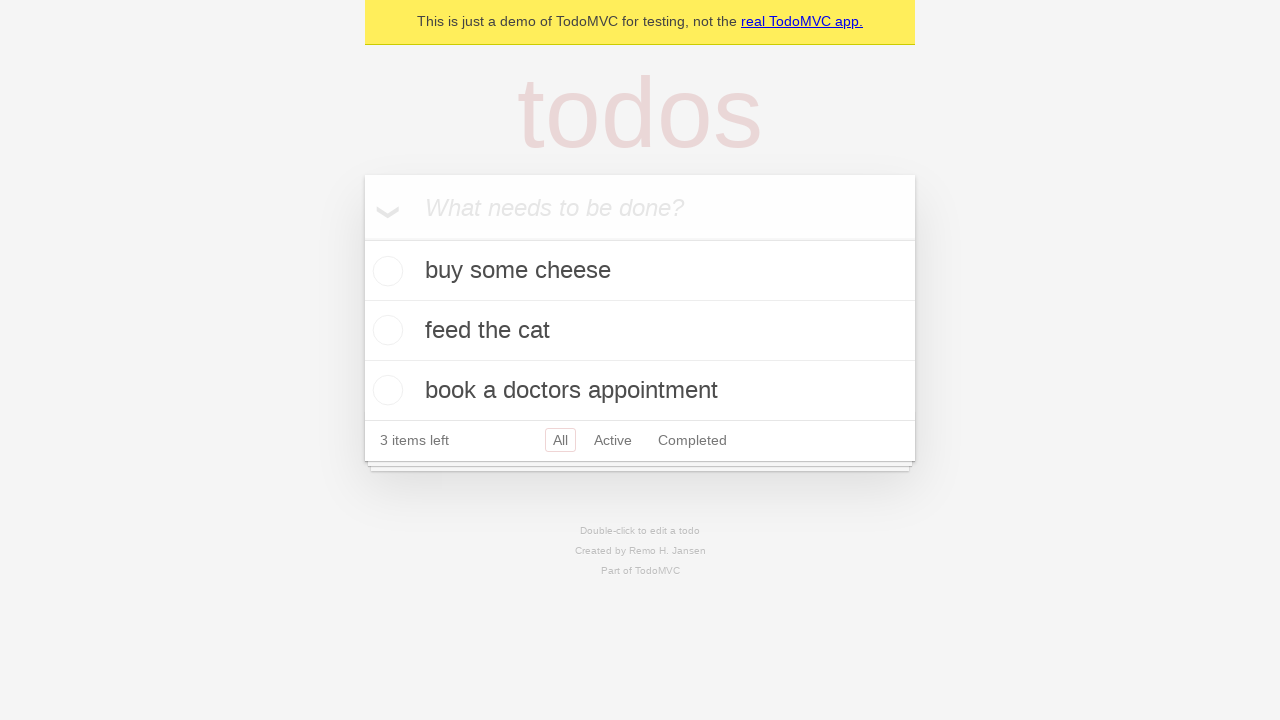

Clicked toggle-all checkbox to mark all items as completed at (362, 238) on internal:label="Mark all as complete"i
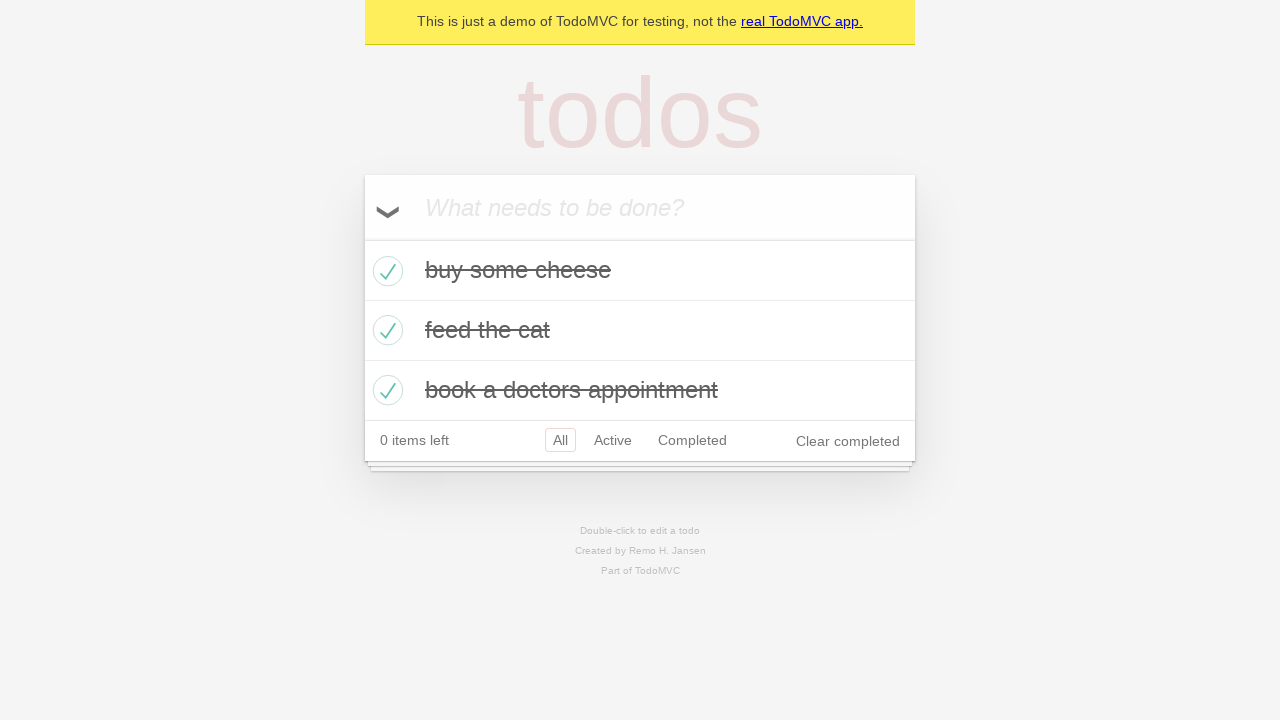

Waited for all todo items to display completed state
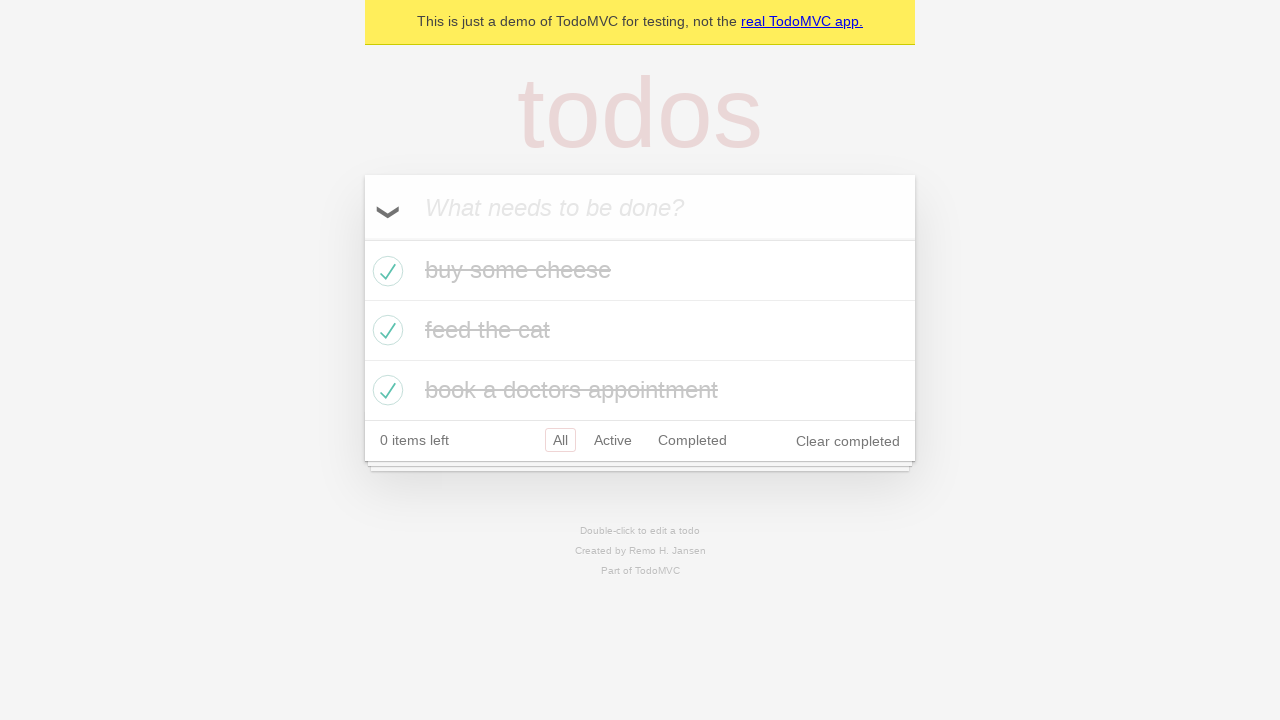

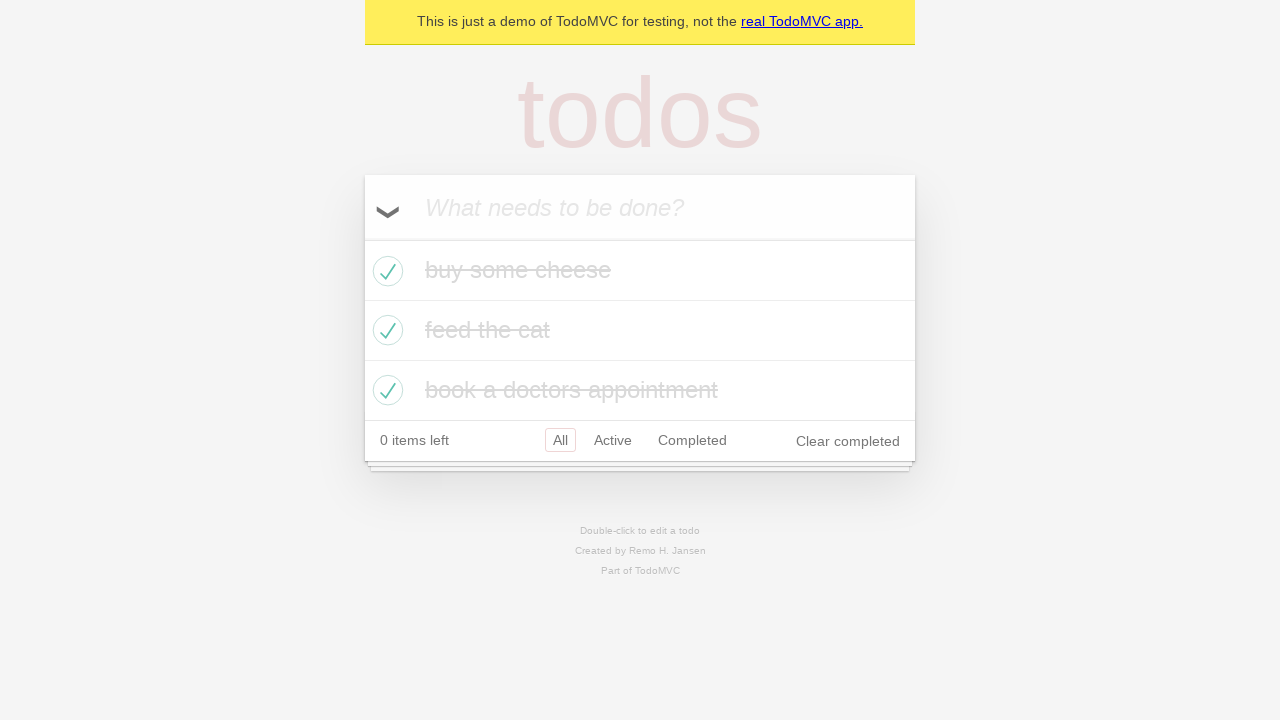